Tests login form validation by attempting to submit with only username filled, verifying that password required error message appears

Starting URL: https://www.saucedemo.com/

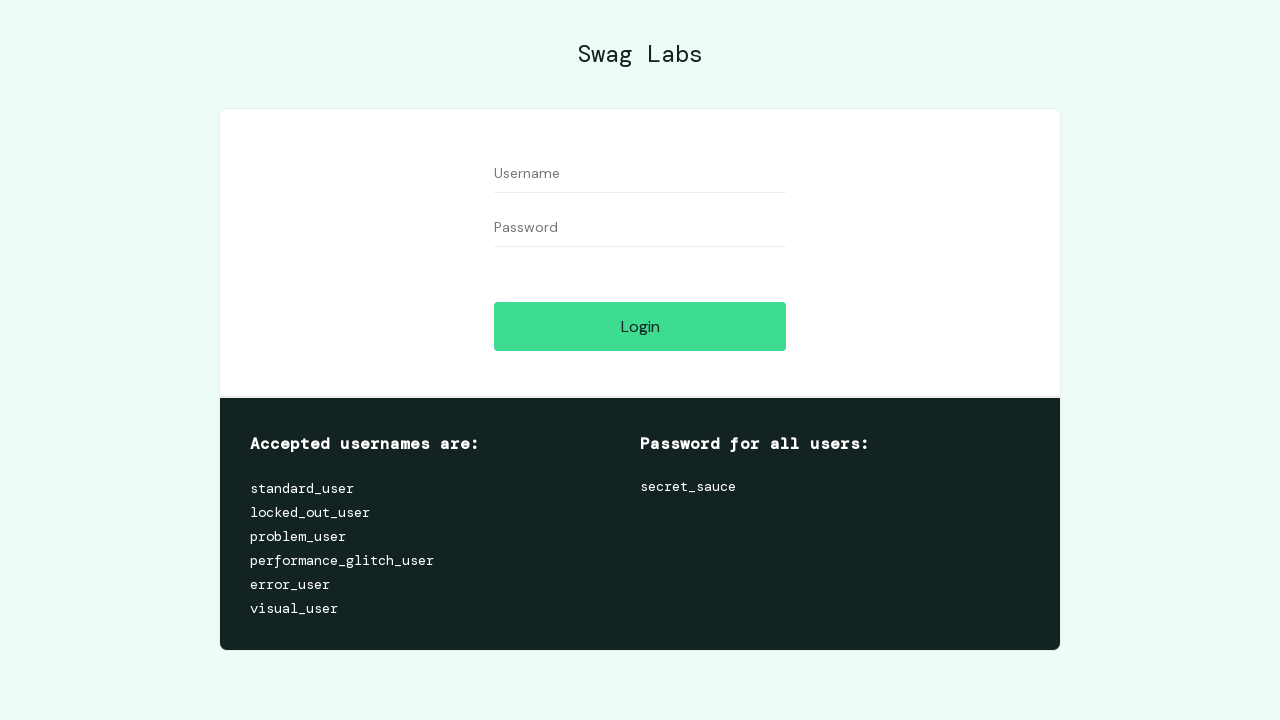

Filled username field with 'standard_user' on #user-name
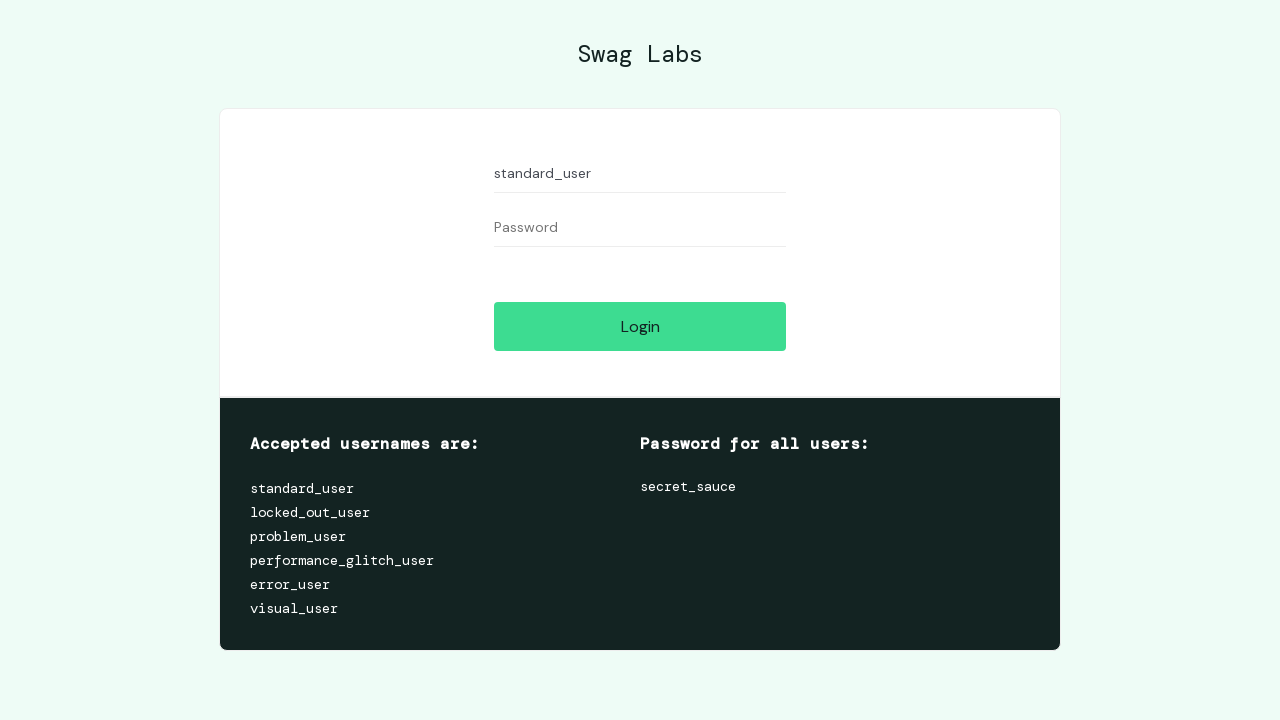

Clicked login button without filling password field at (640, 326) on input[type='submit']
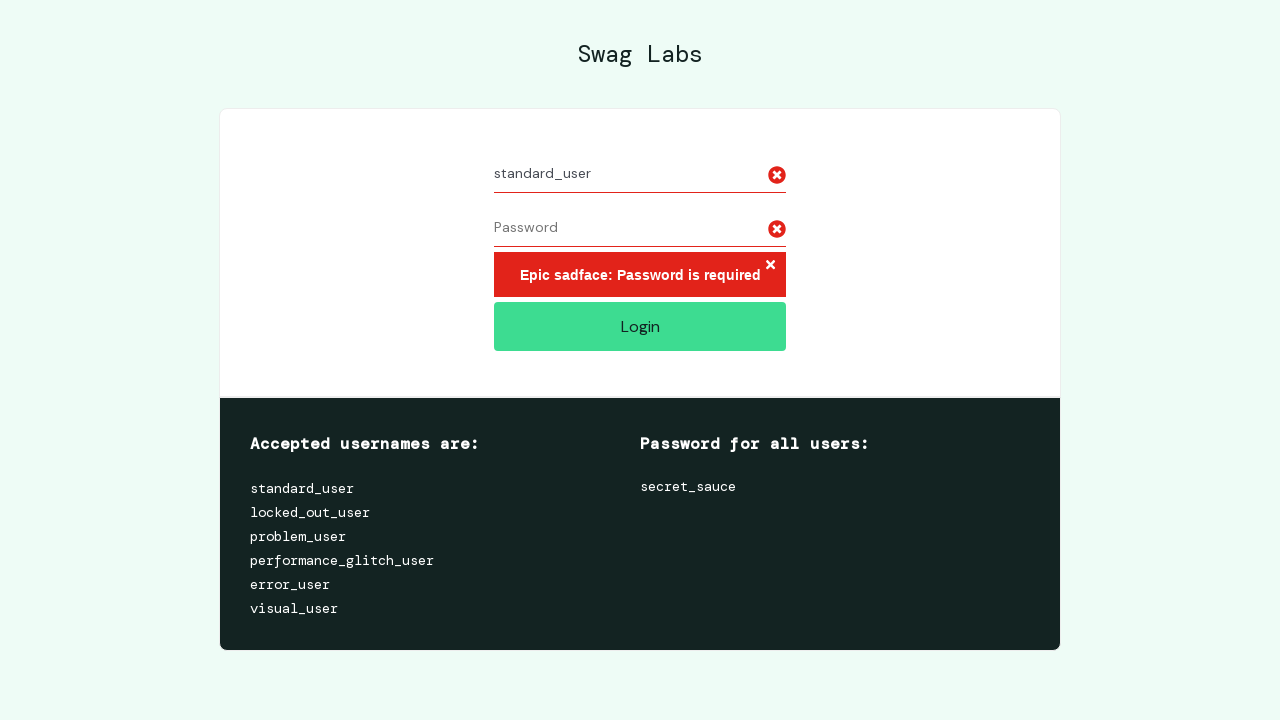

Password required error message appeared
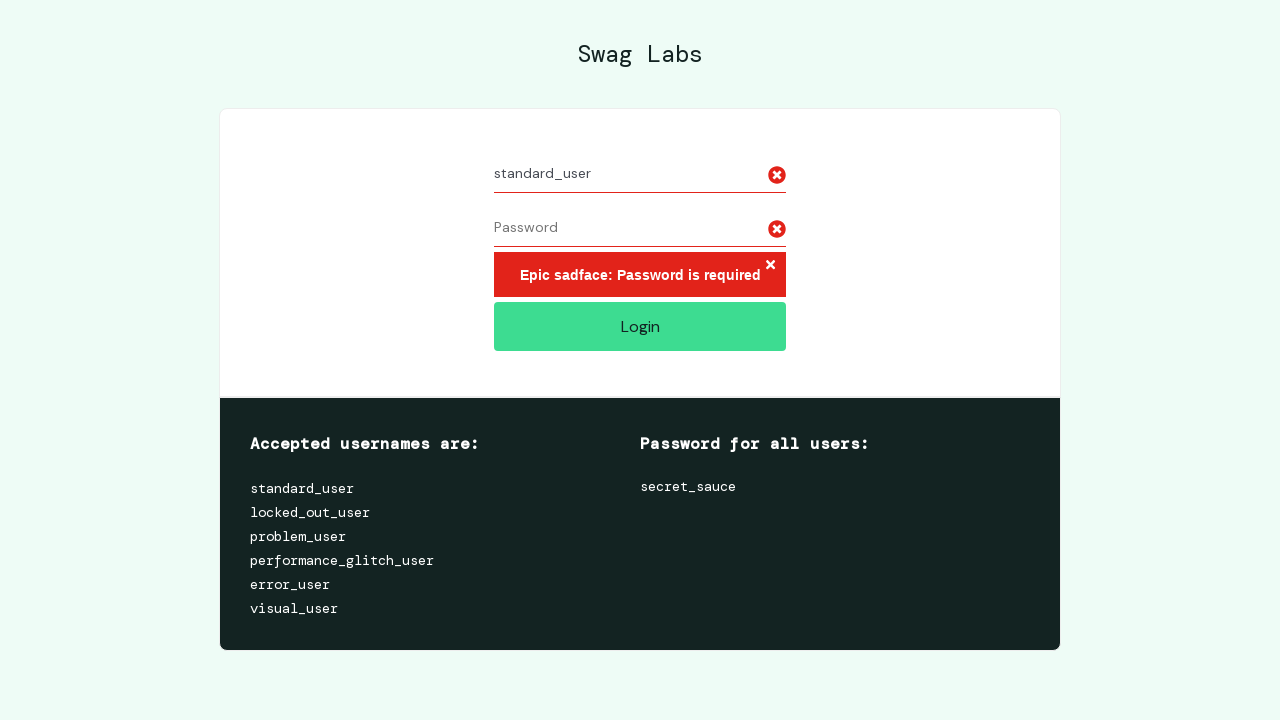

Retrieved error message text content
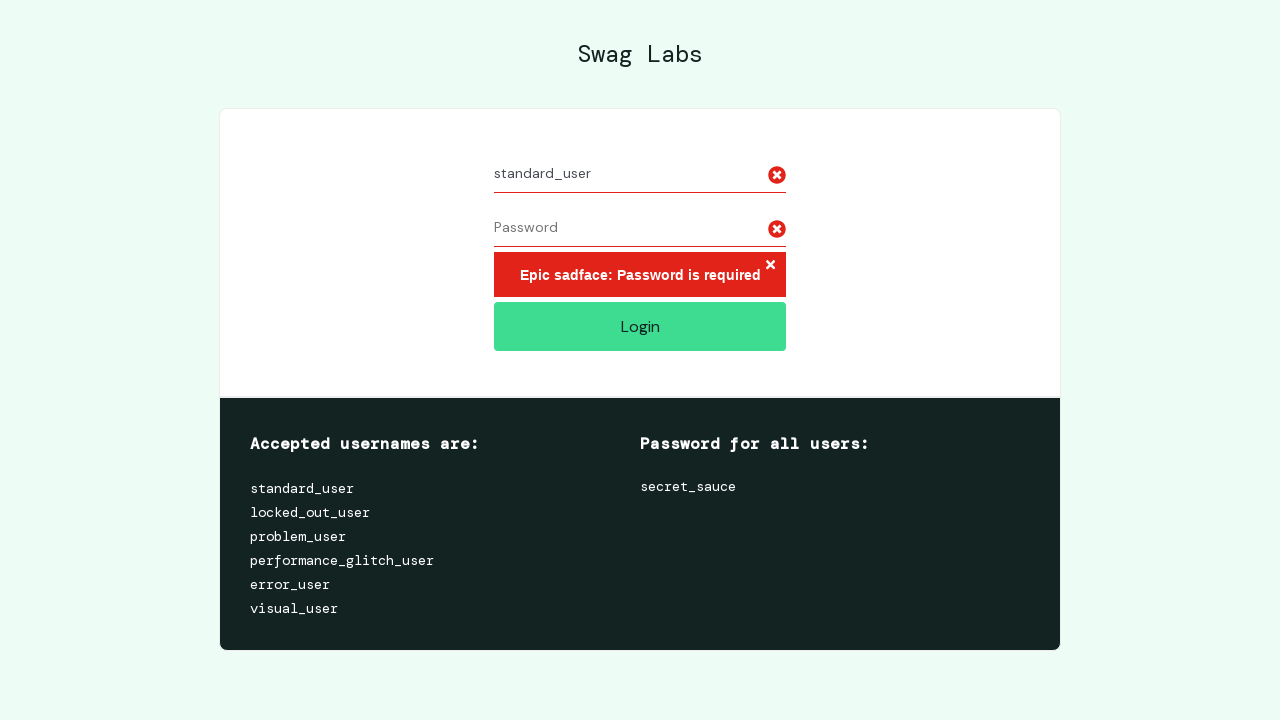

Verified error message matches expected text 'Epic sadface: Password is required'
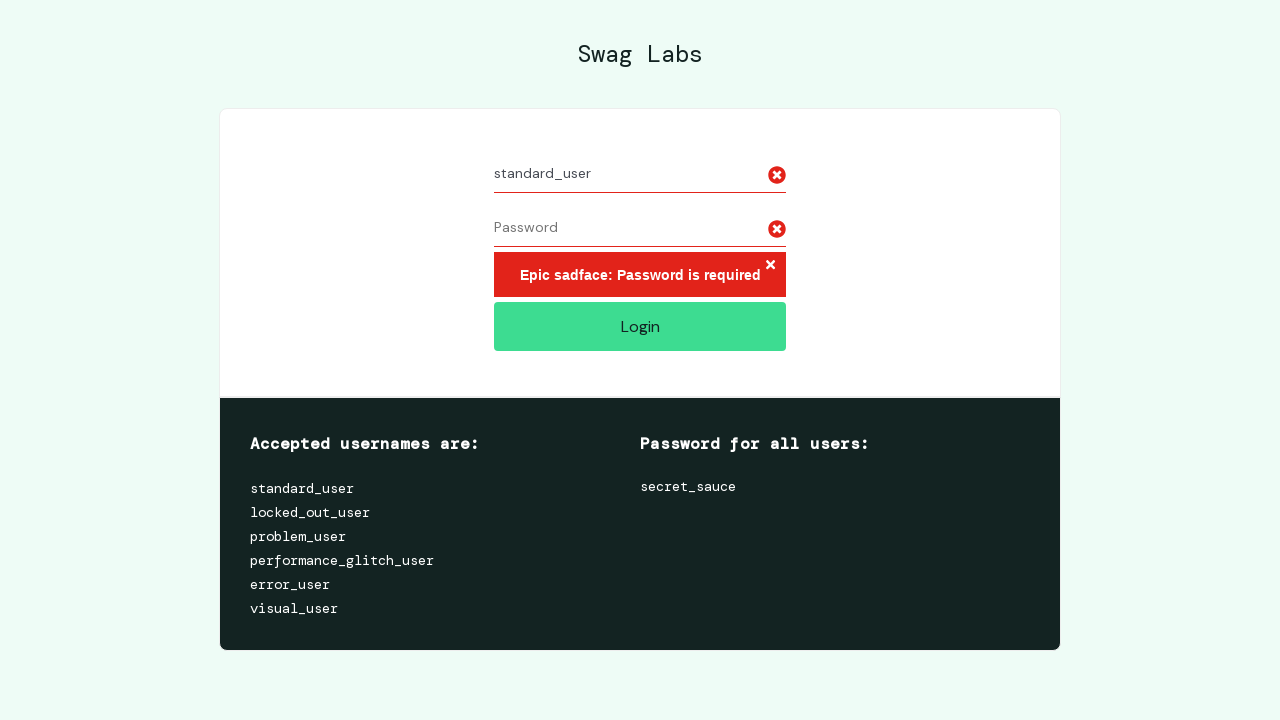

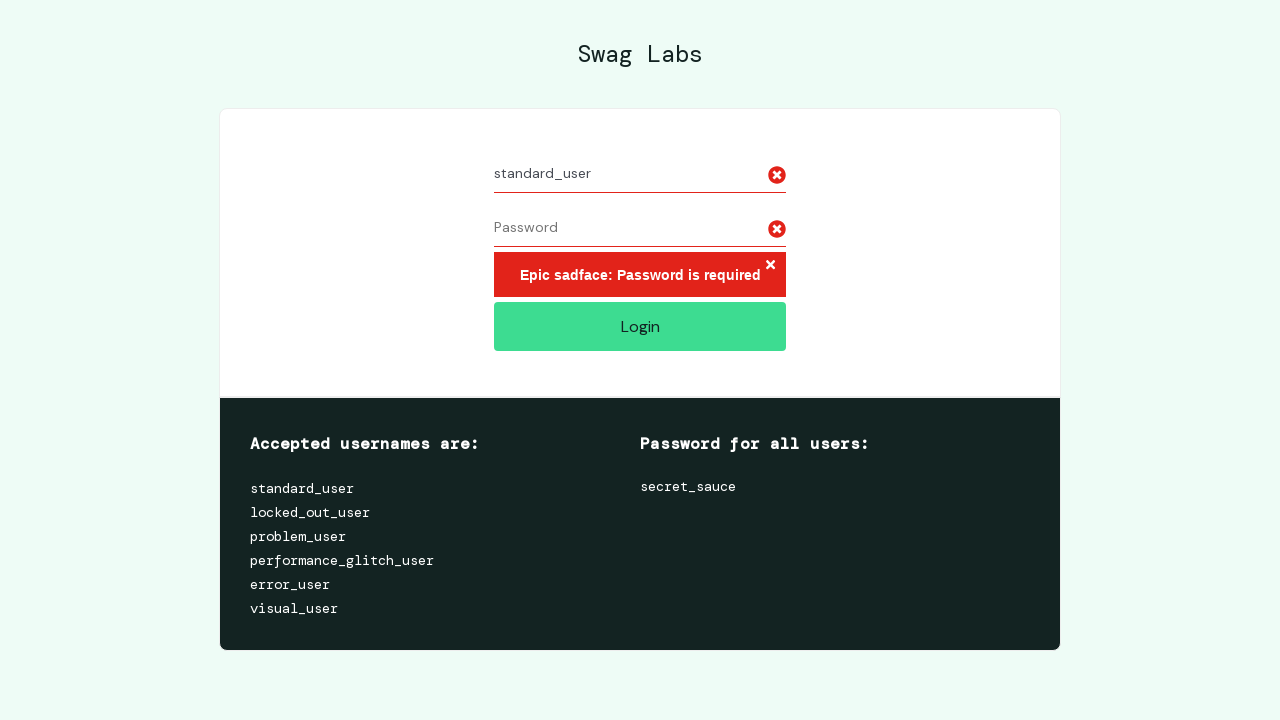